Tests the Russian tax registry (EGRUL) search functionality by entering a tax identification number (INN), submitting the search, and clicking on the search result.

Starting URL: https://egrul.nalog.ru/index.html

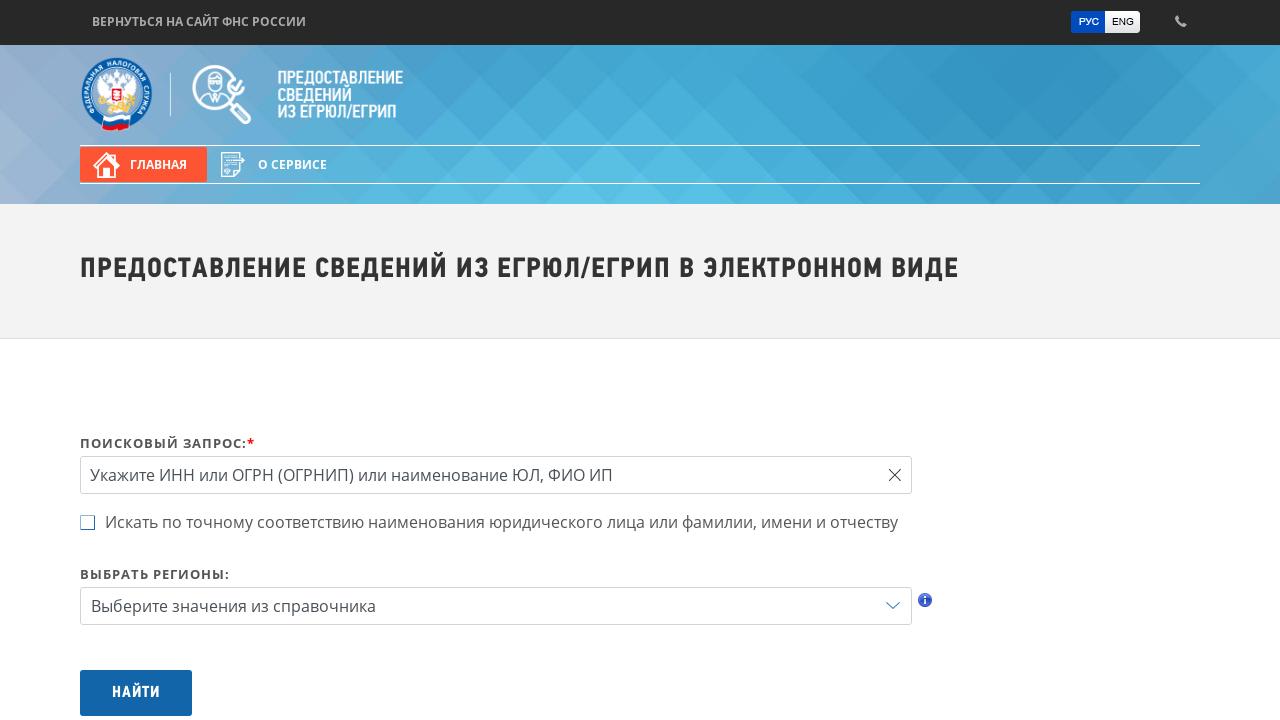

Clicked on the search input field at (895, 475) on #uni_text_0
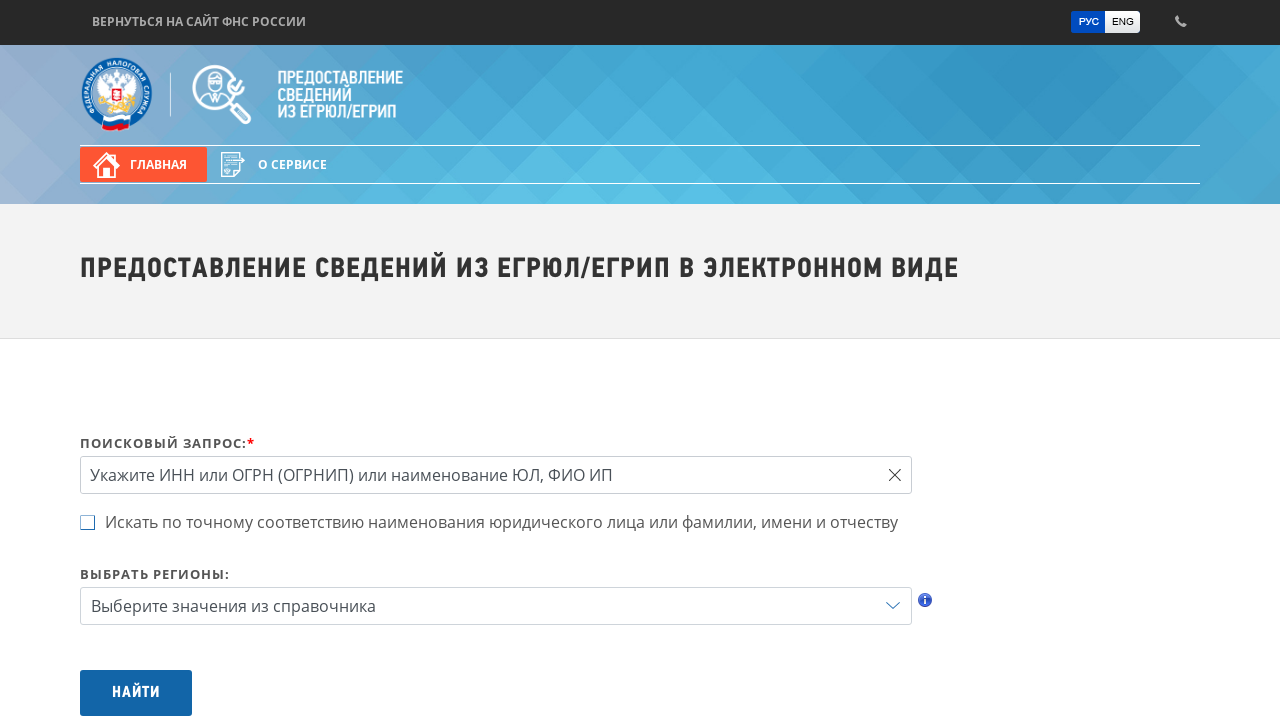

Entered tax identification number (INN) 5258101316 in search field on input[name='query']
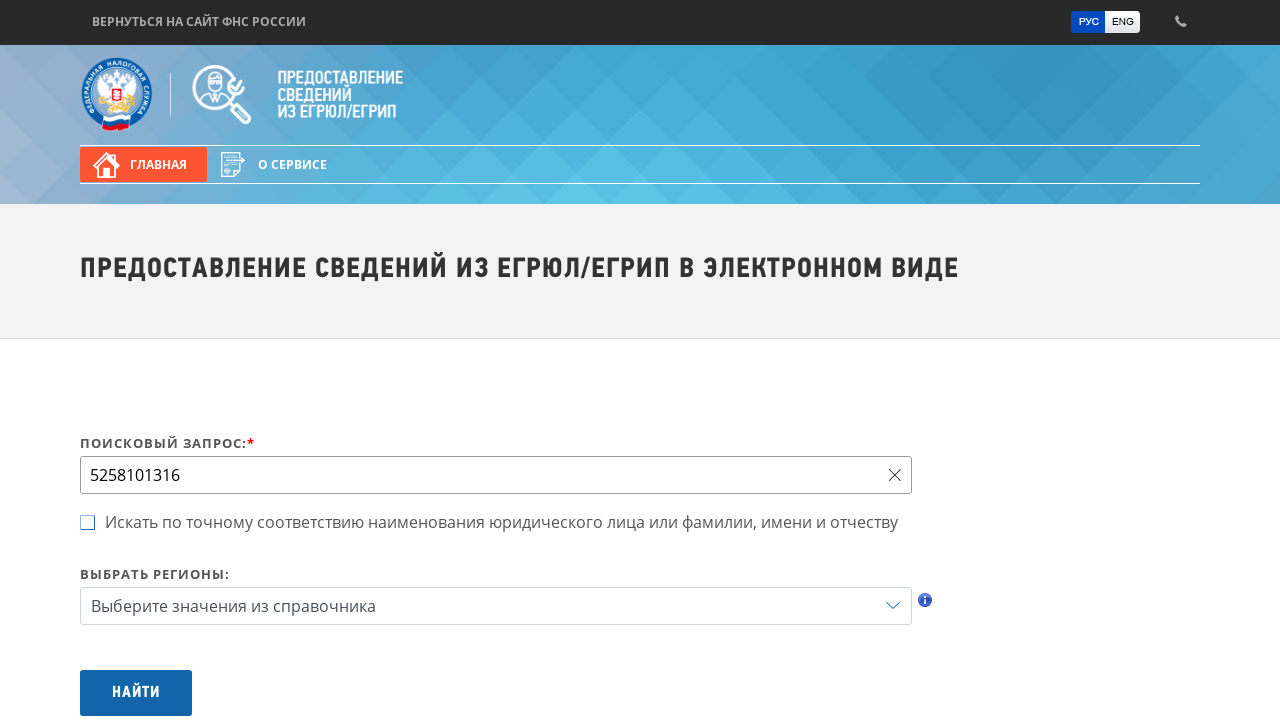

Pressed Enter to submit search for INN on input[name='query']
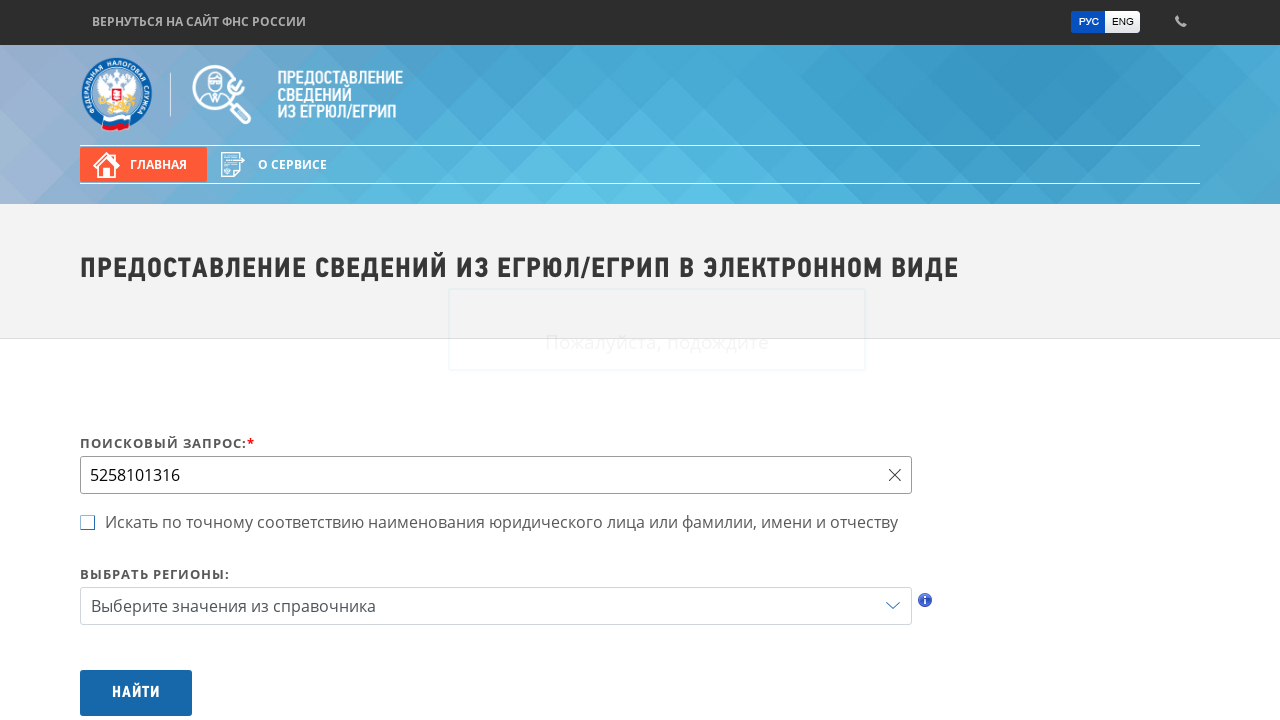

Search results loaded and excerpt element appeared
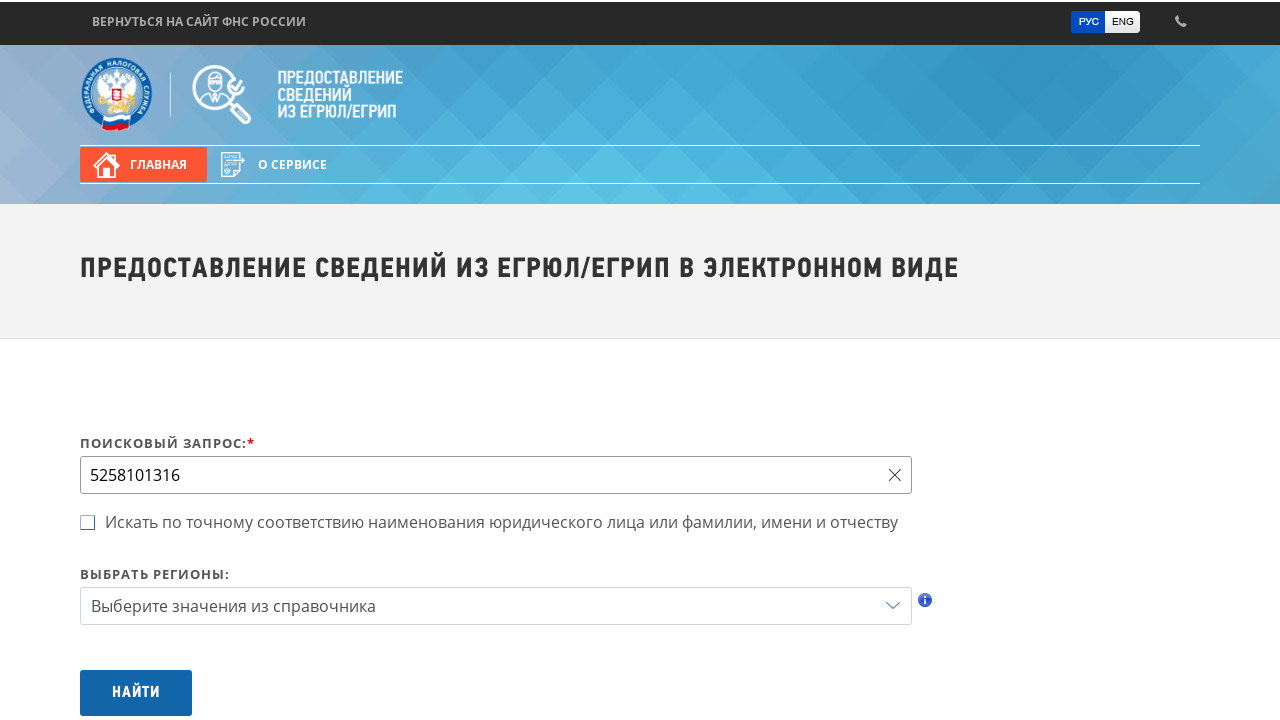

Clicked on the search result excerpt to view organization details at (501, 164) on .op-excerpt
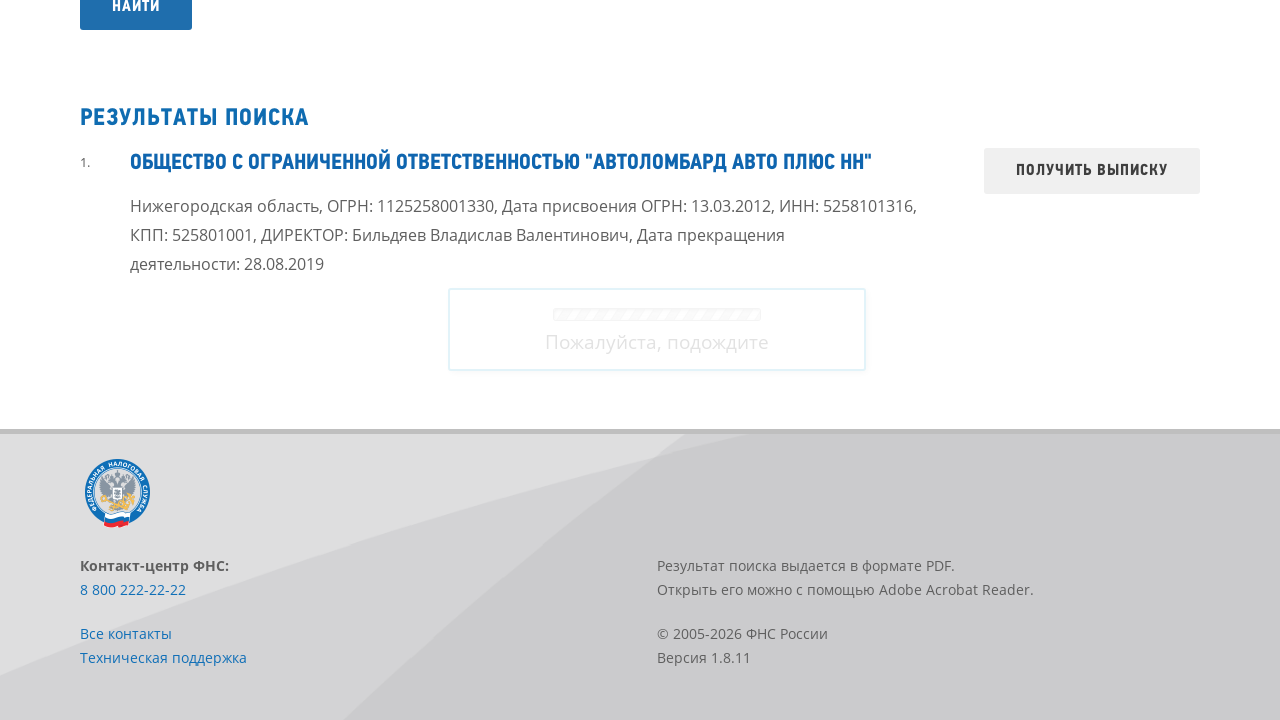

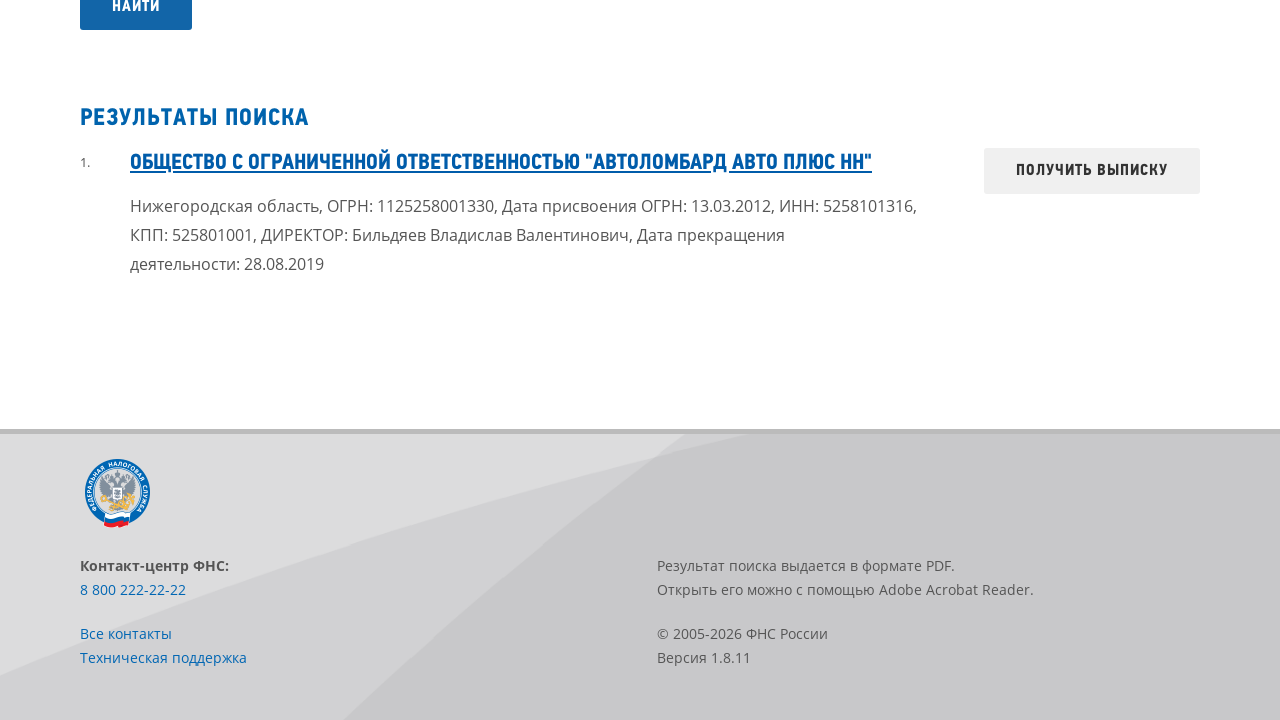